Tests radio button functionality by selecting radio button option 2 and verifying it is checked

Starting URL: https://rahulshettyacademy.com/AutomationPractice/

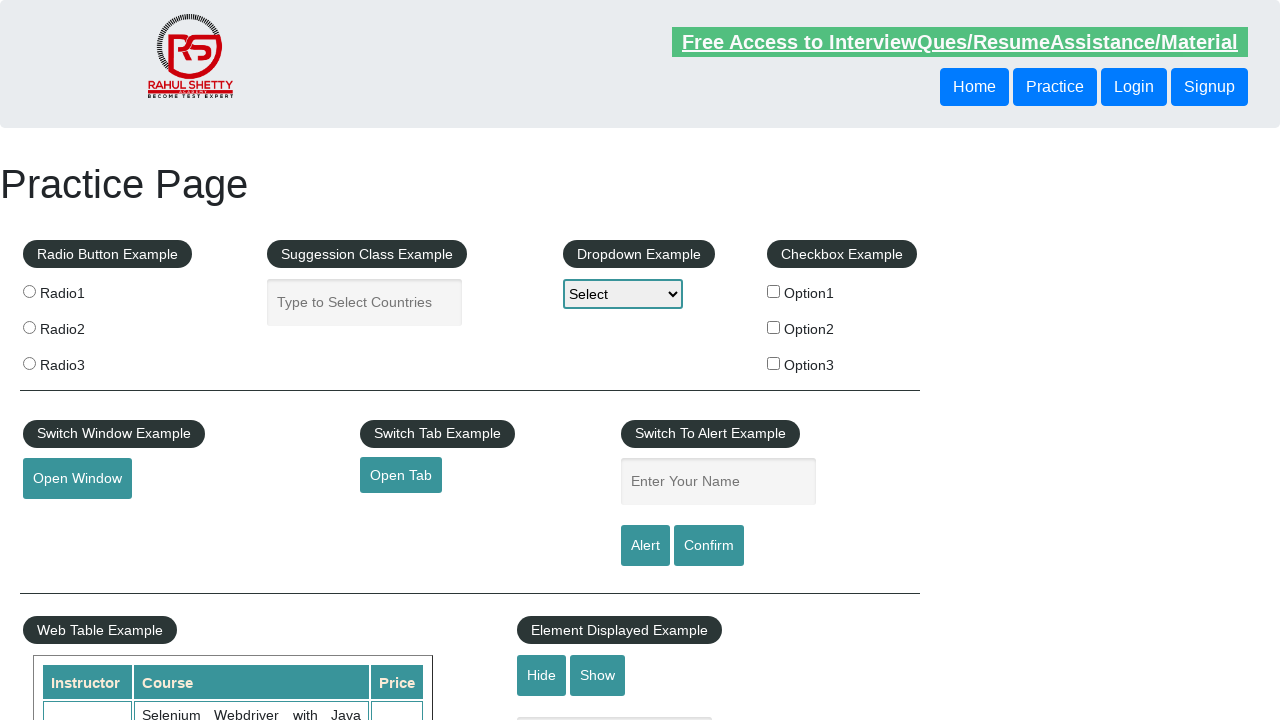

Selected radio button option 2 at (29, 327) on input[value="radio2"]
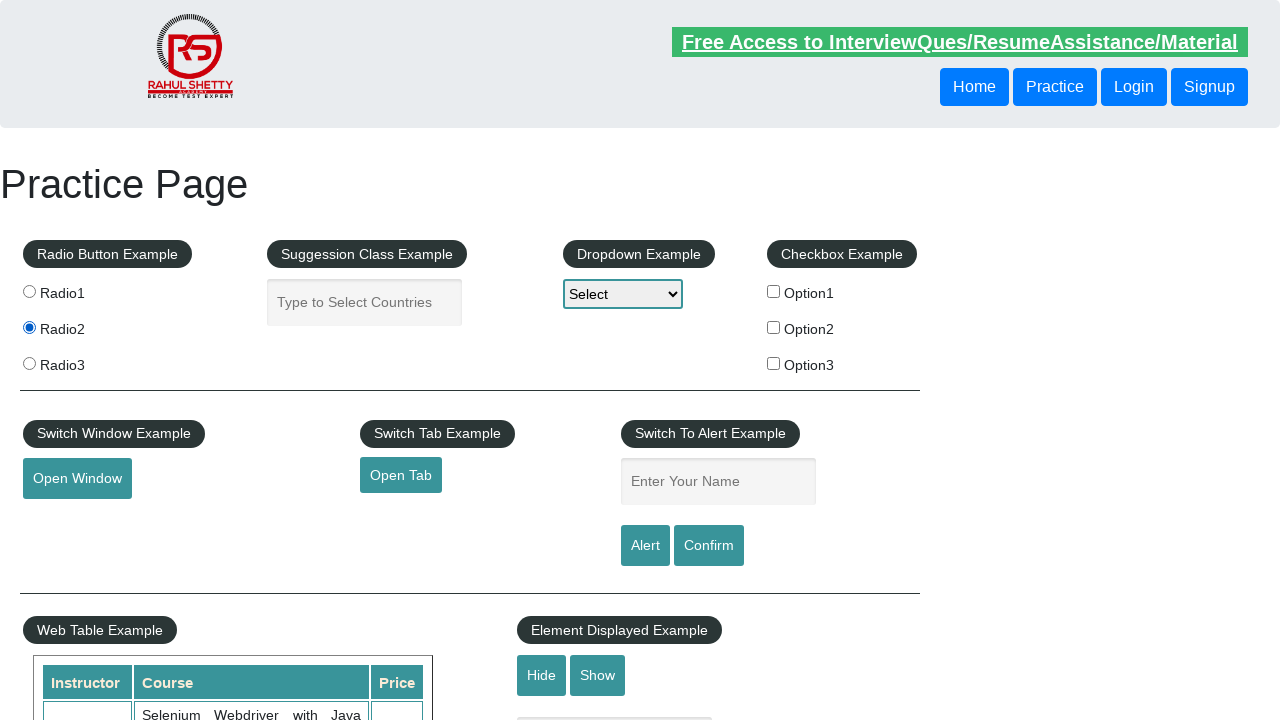

Verified that radio button option 2 is checked
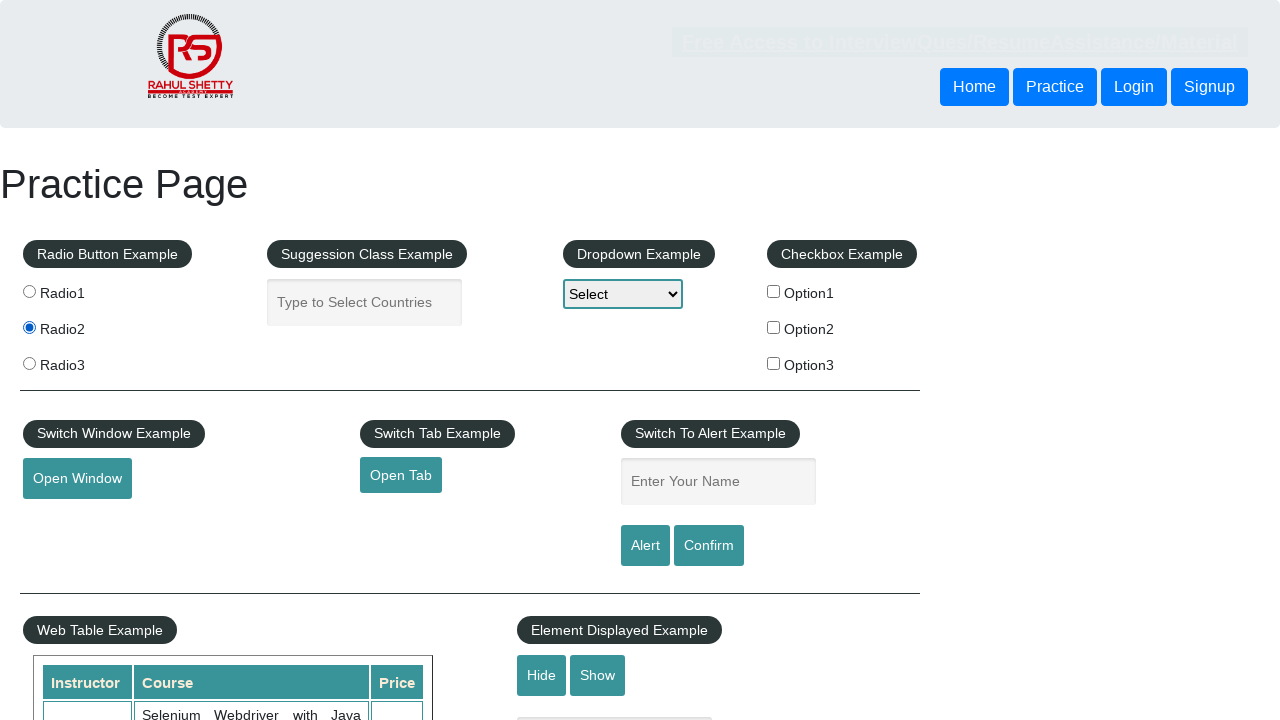

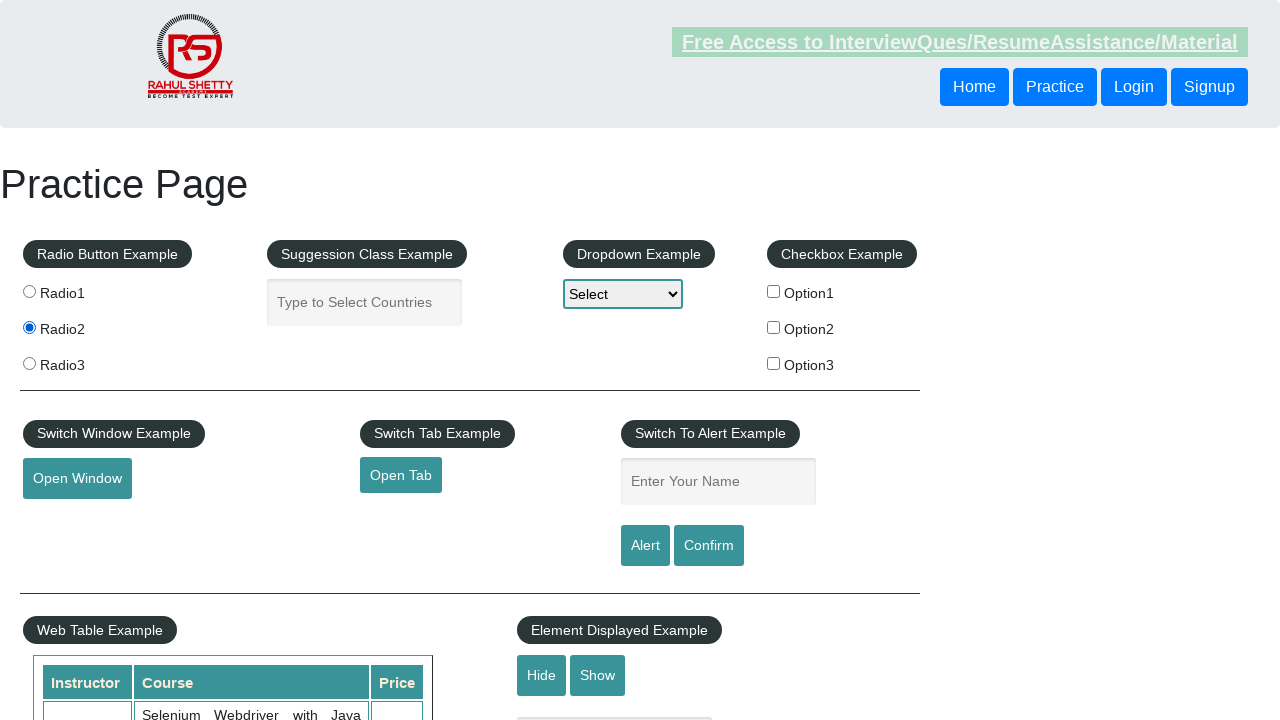